Navigates to an automation practice page and interacts with a product table to verify row count and content

Starting URL: https://rahulshettyacademy.com/AutomationPractice/

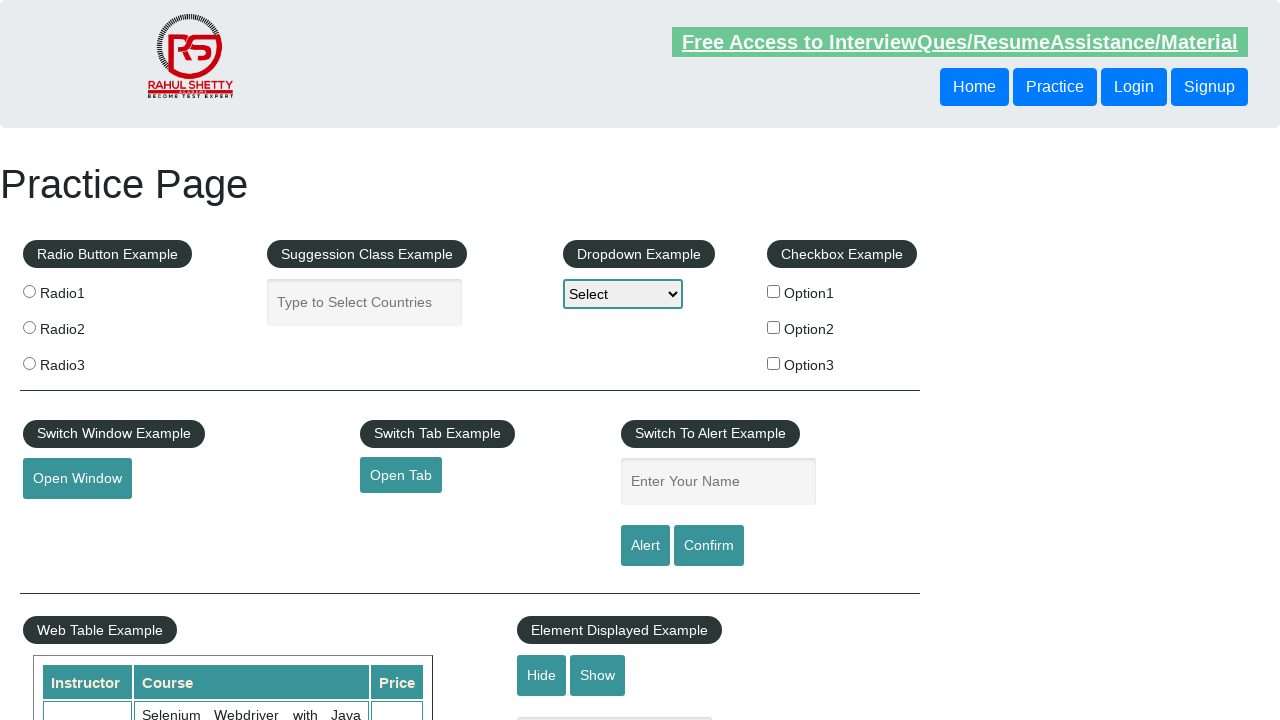

Navigated to automation practice page
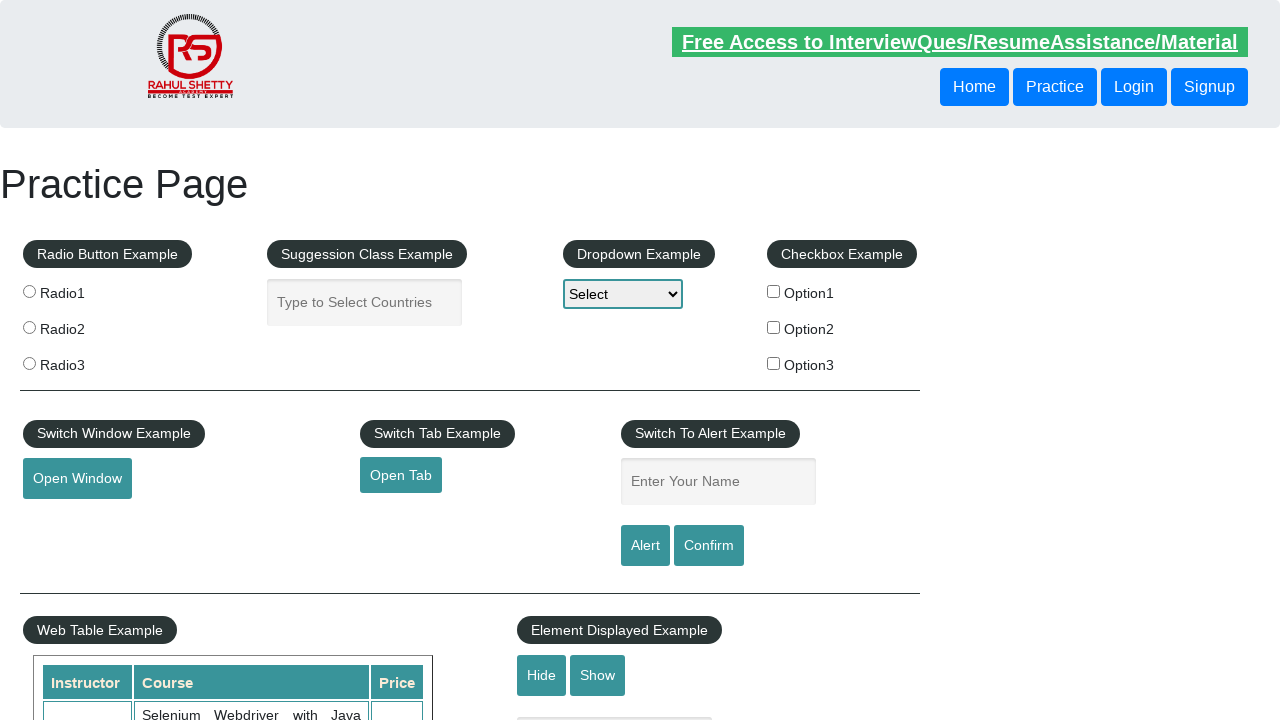

Located product table element
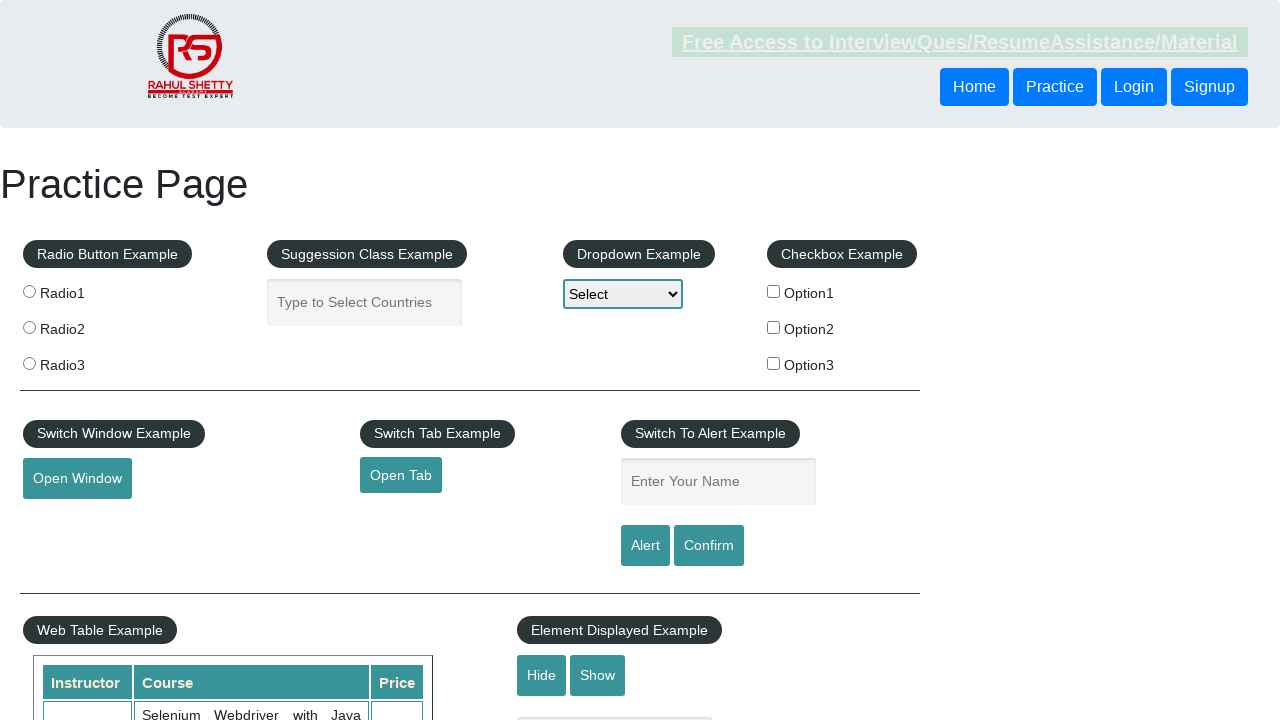

Located all table rows
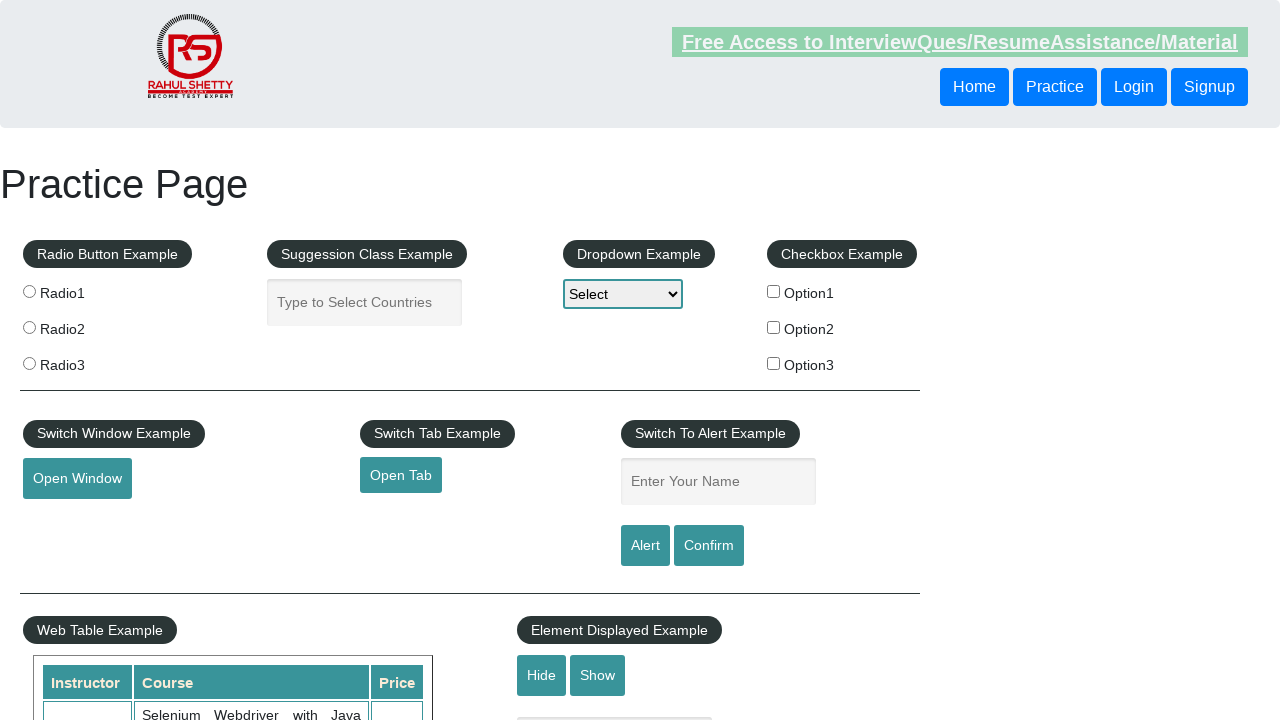

Counted product table rows: 21 rows found
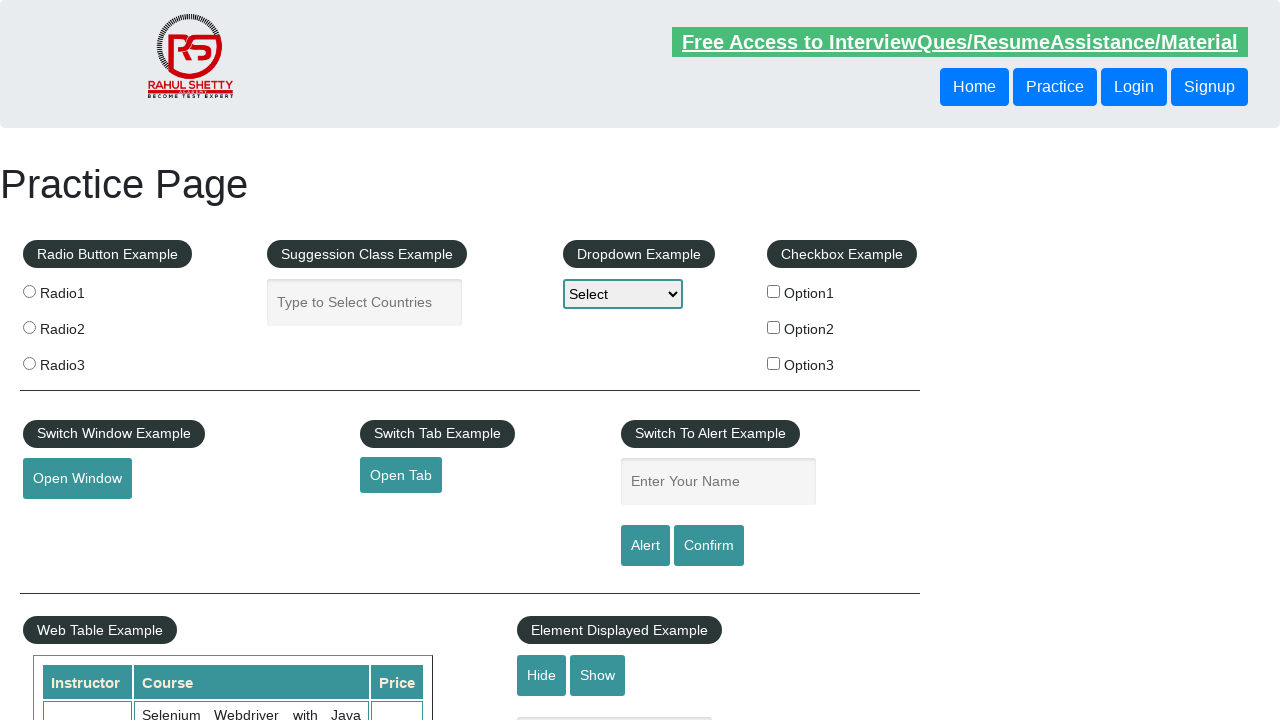

Located header columns in first row
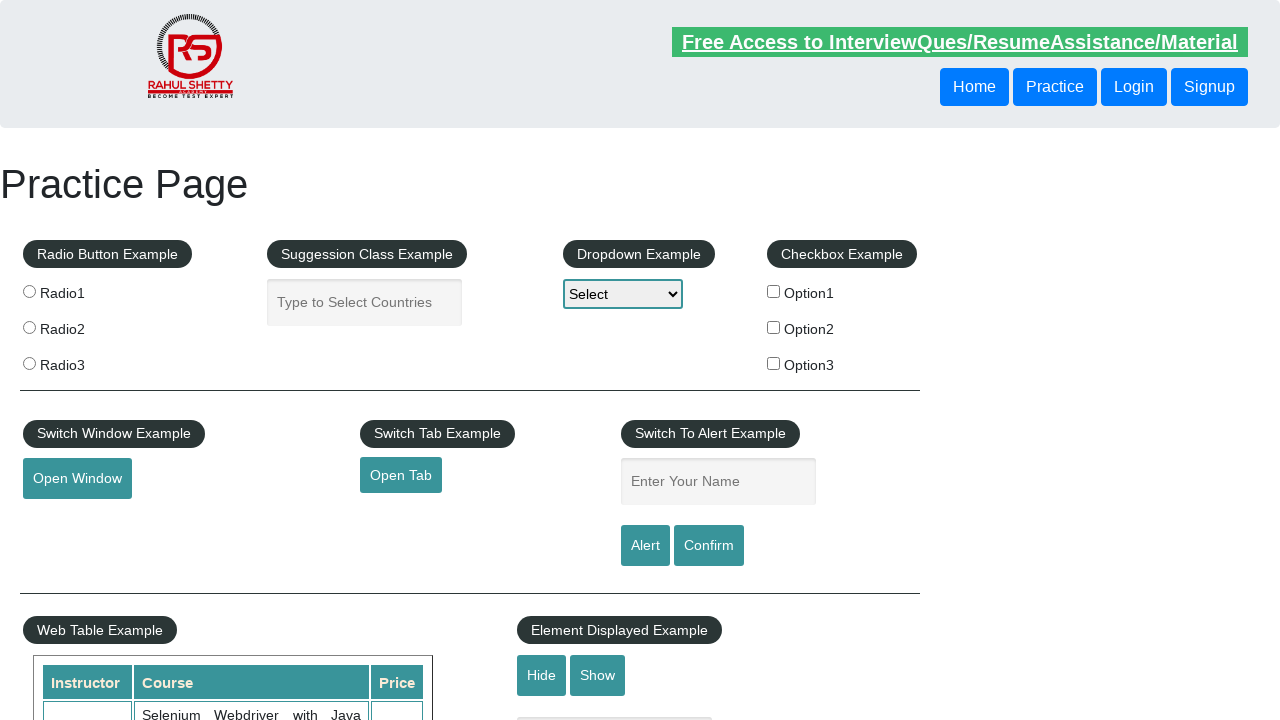

Counted header columns: 3 columns found
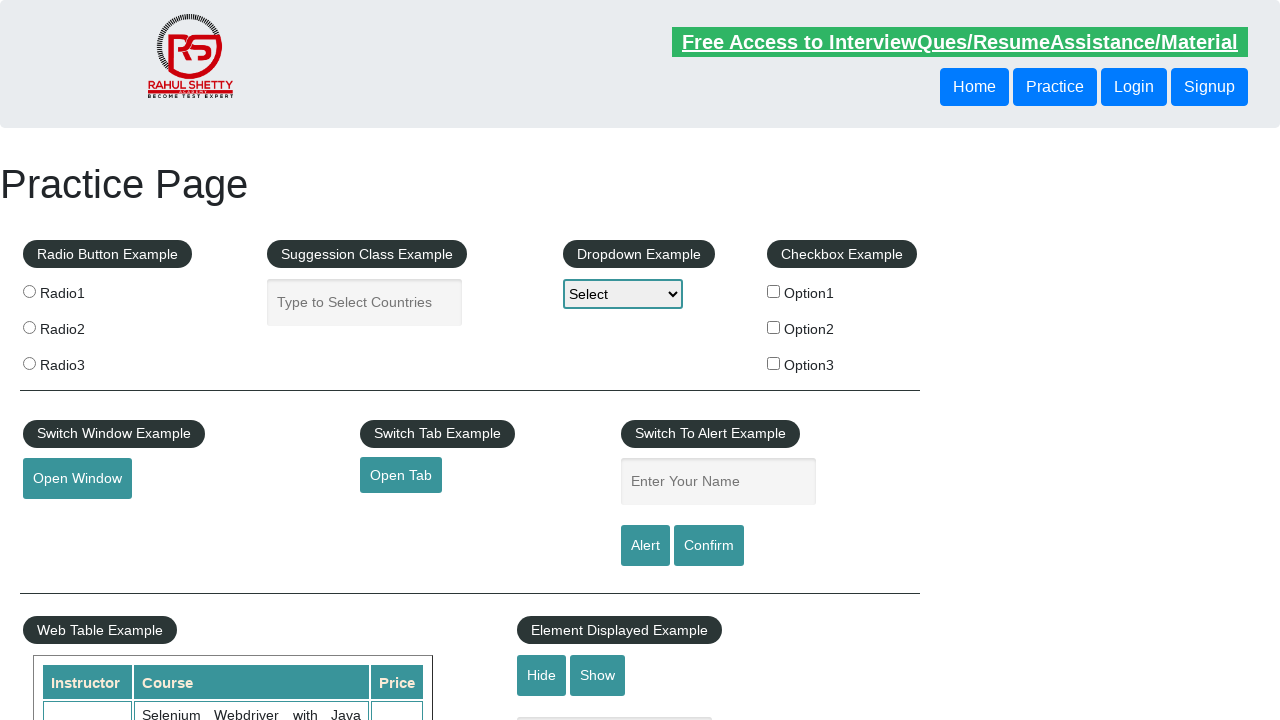

Retrieved text content from third row: 
                            Rahul Shetty
                            Learn SQL in Practical + Database Testing from Scratch
                            25
                        
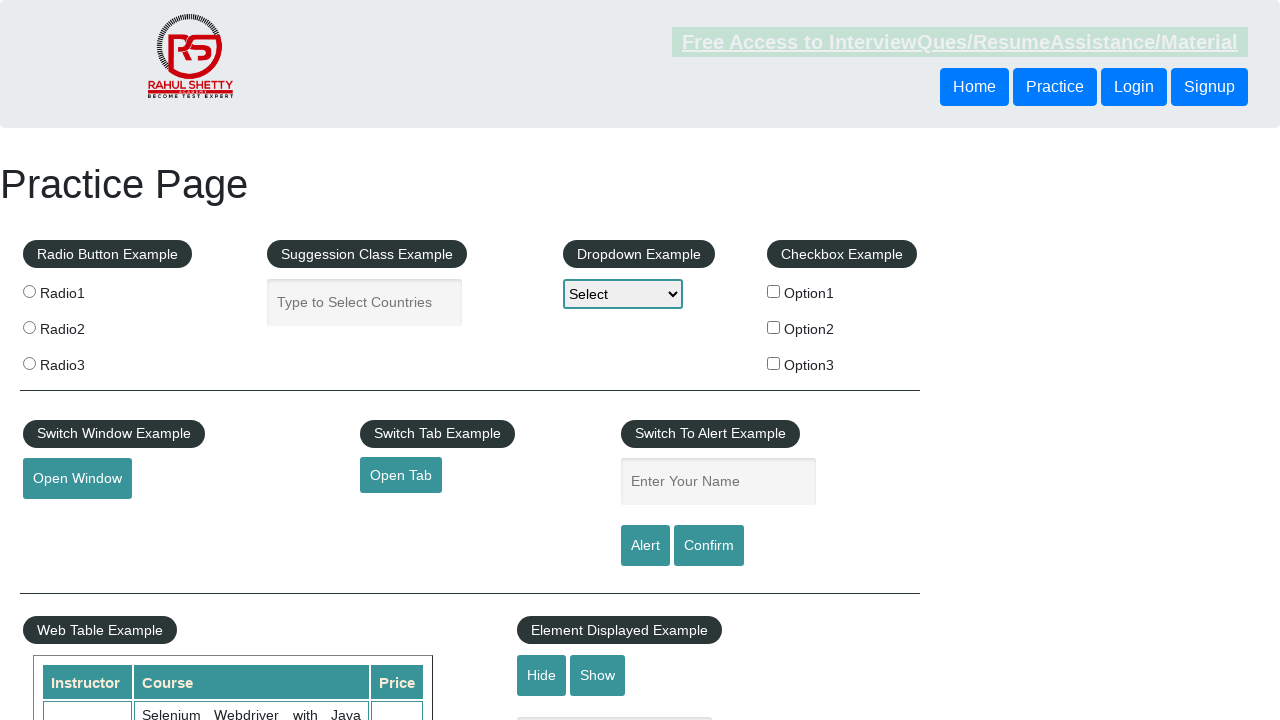

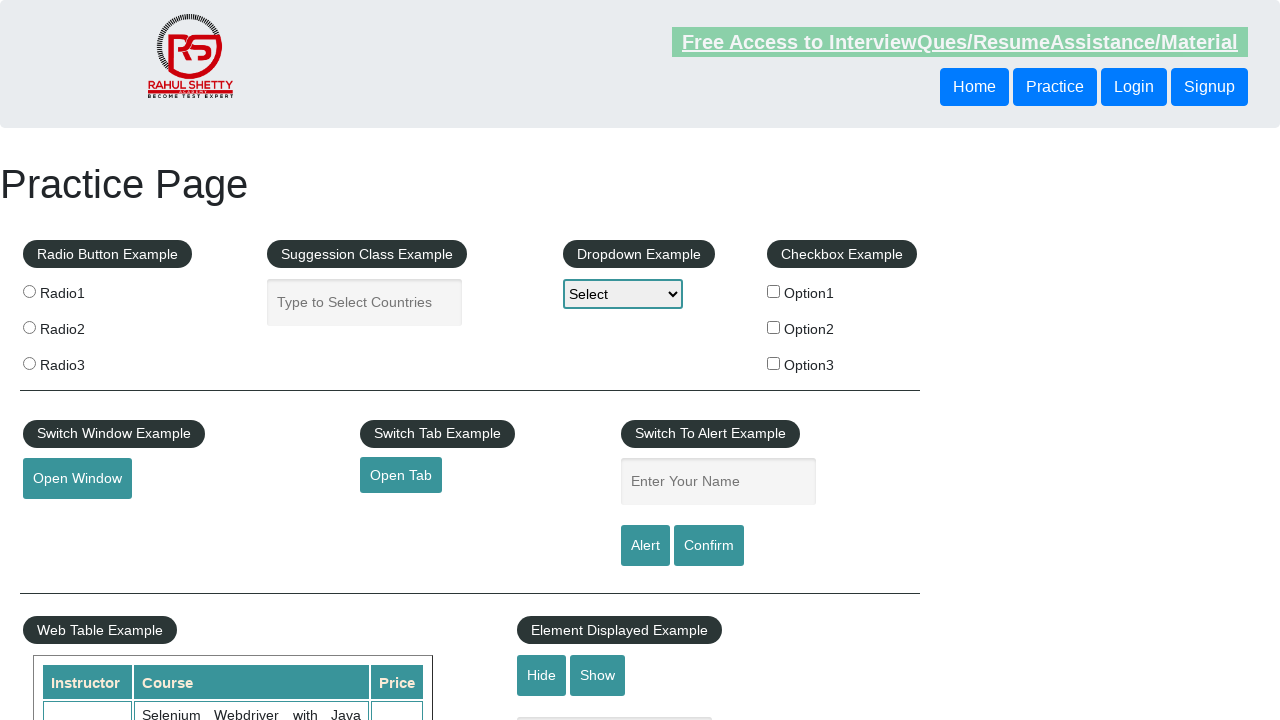